Tests an e-commerce shopping cart flow by selecting specific vegetable items (Cucumber, Brocolli, Beans, Carrot), adding them to cart, proceeding to checkout, and testing both invalid and valid promo codes.

Starting URL: https://rahulshettyacademy.com/seleniumPractise

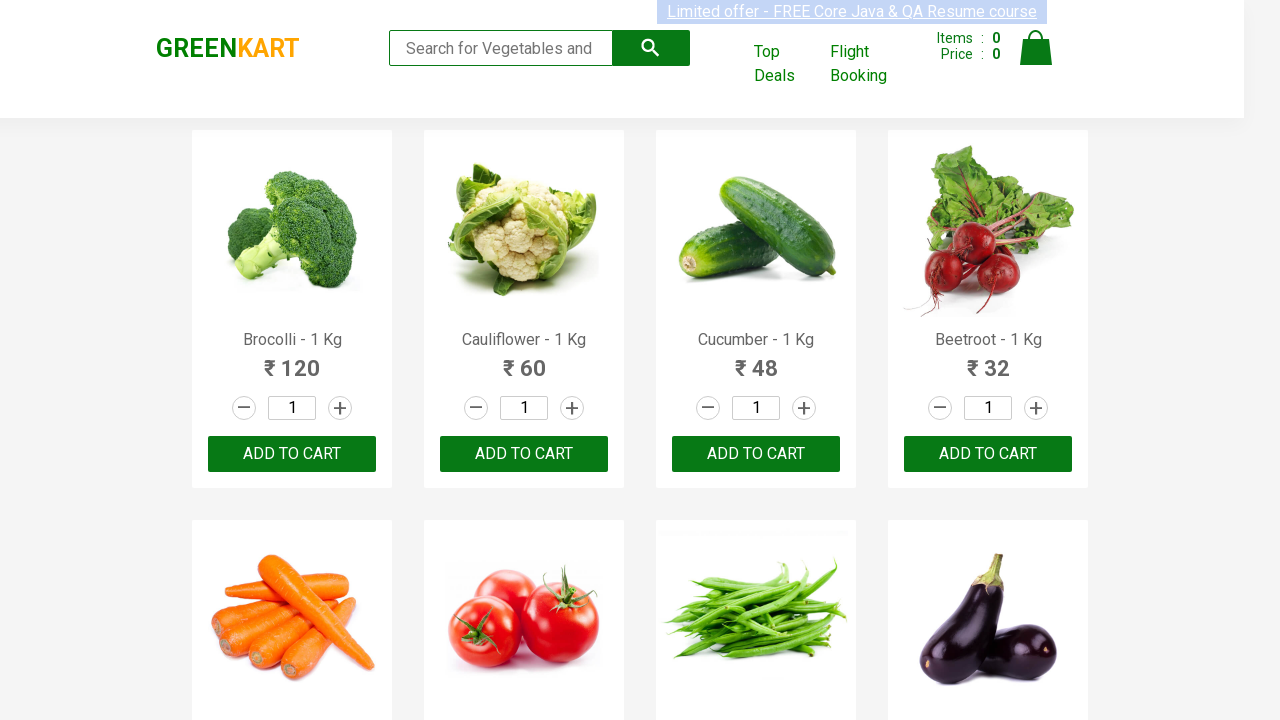

Waited for product names to load on the page
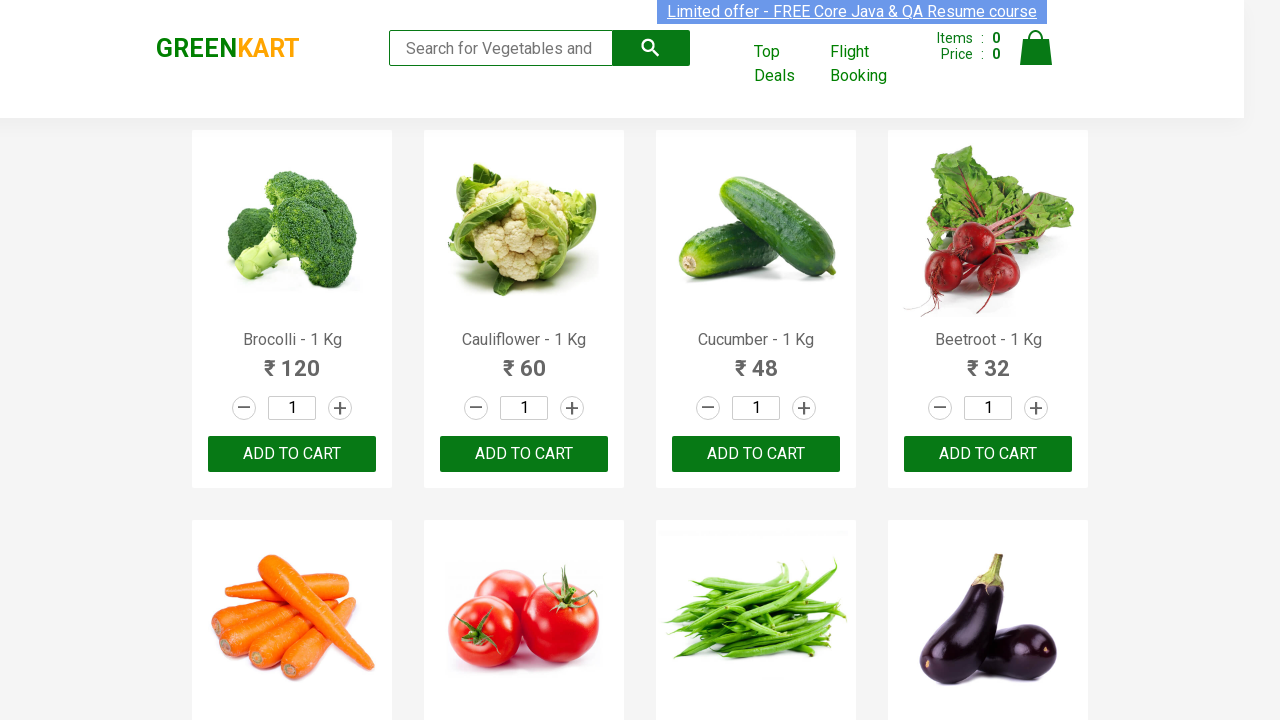

Retrieved all product name elements
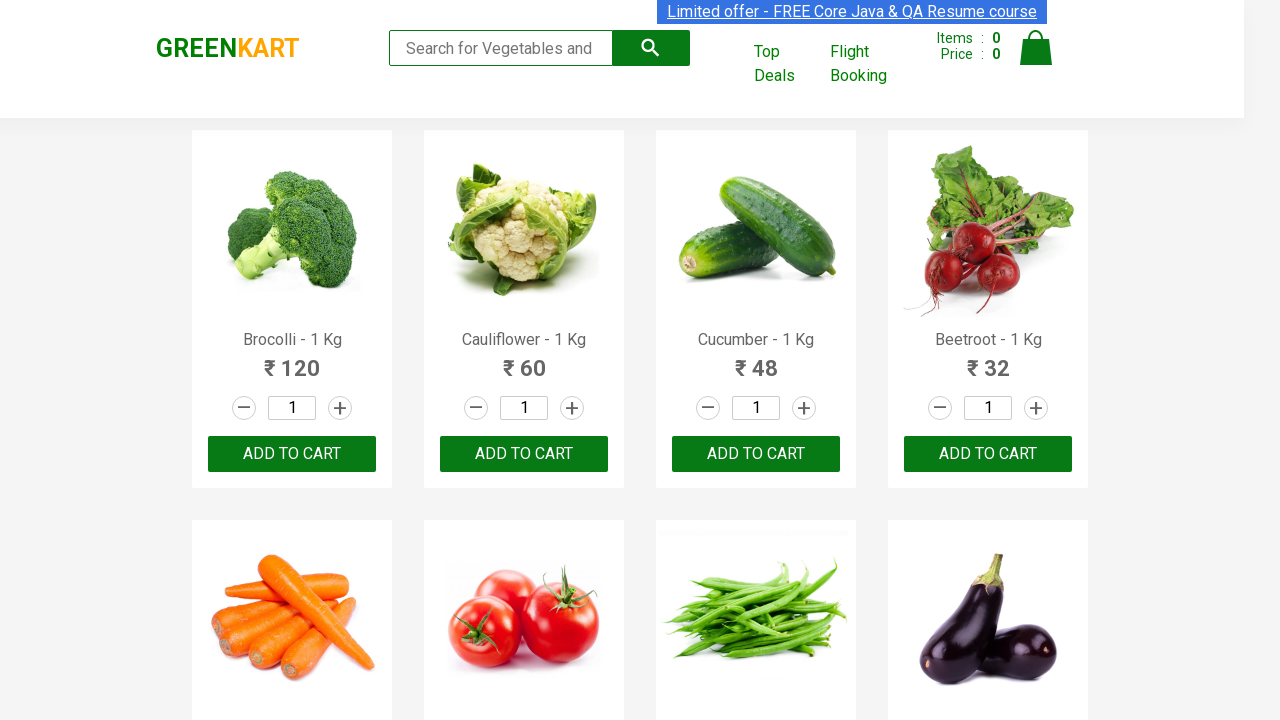

Retrieved all add to cart buttons
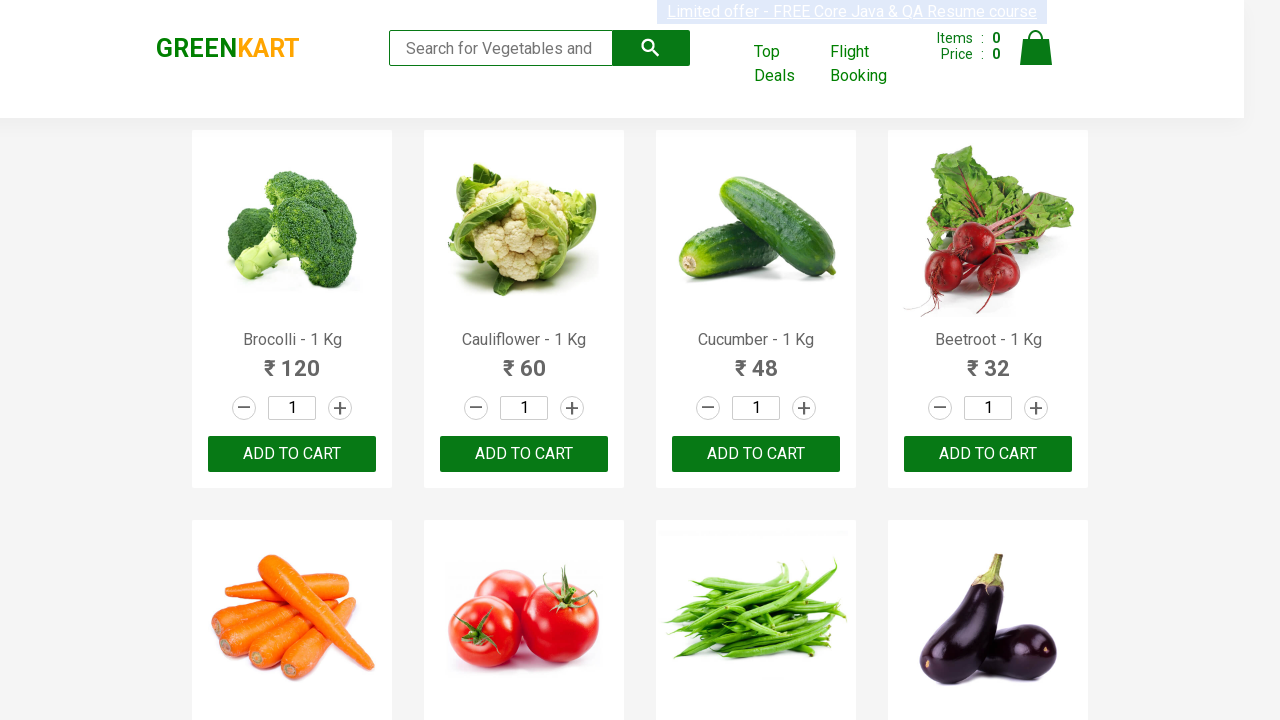

Added 'Brocolli' to cart
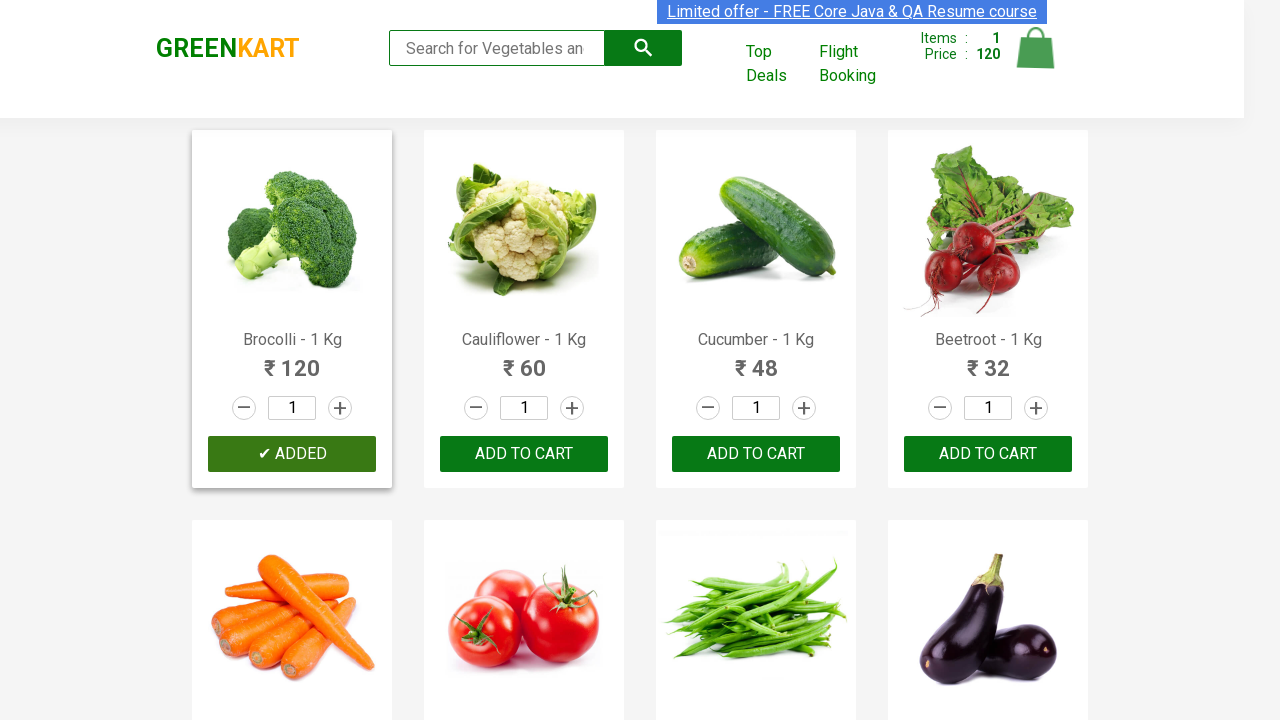

Added 'Cucumber' to cart
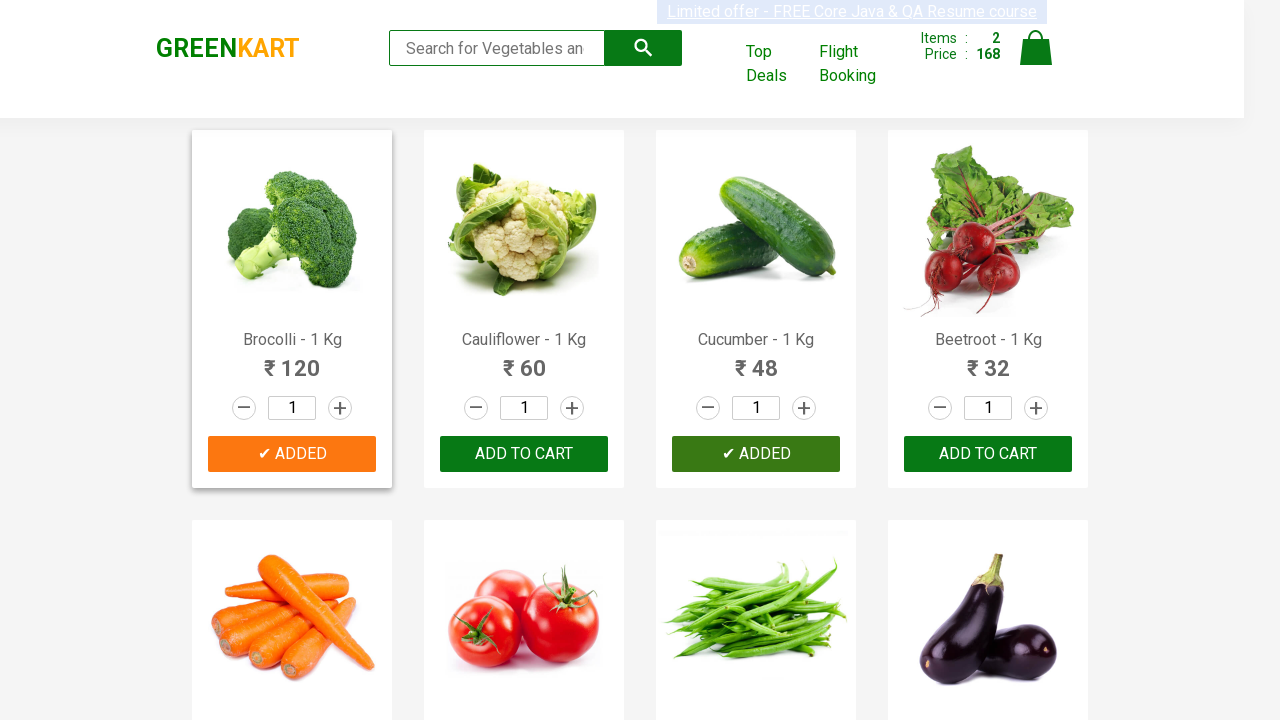

Added 'Carrot' to cart
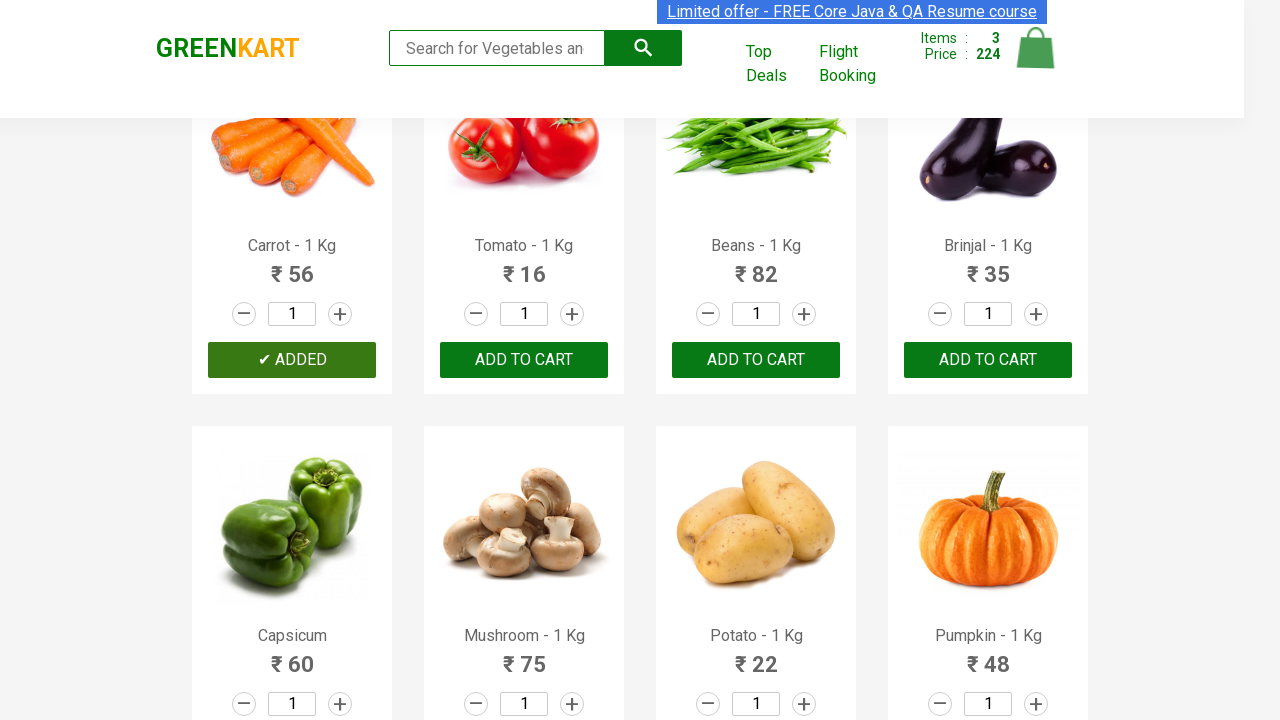

Added 'Beans' to cart
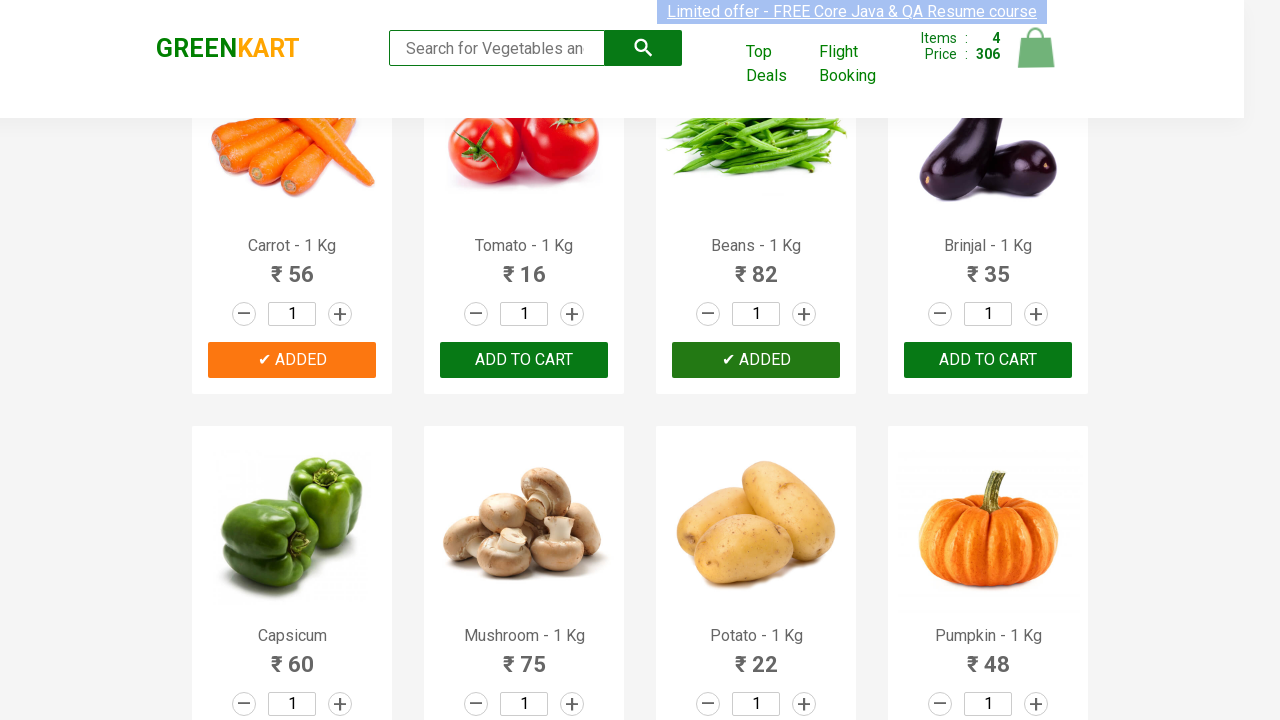

Clicked on cart icon to view cart at (1036, 59) on a.cart-icon
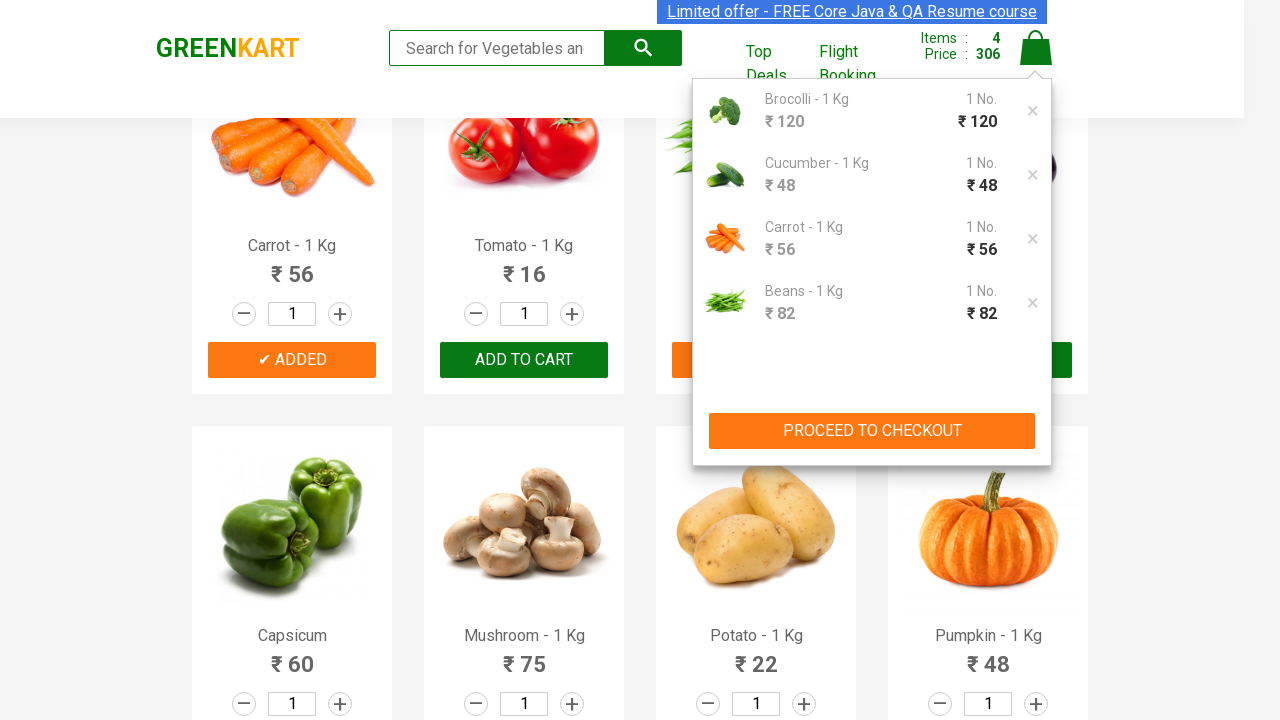

Clicked checkout button to proceed at (872, 431) on div.action-block button
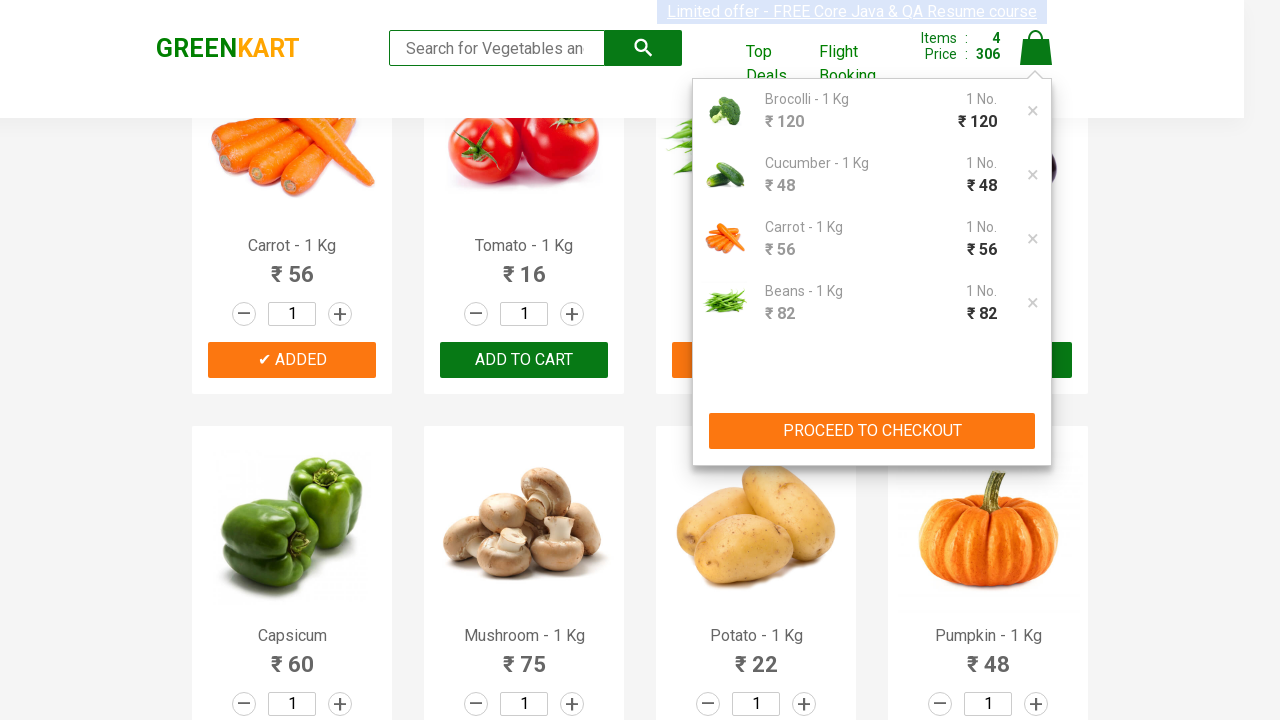

Entered invalid promo code 'test' on input.promoCode
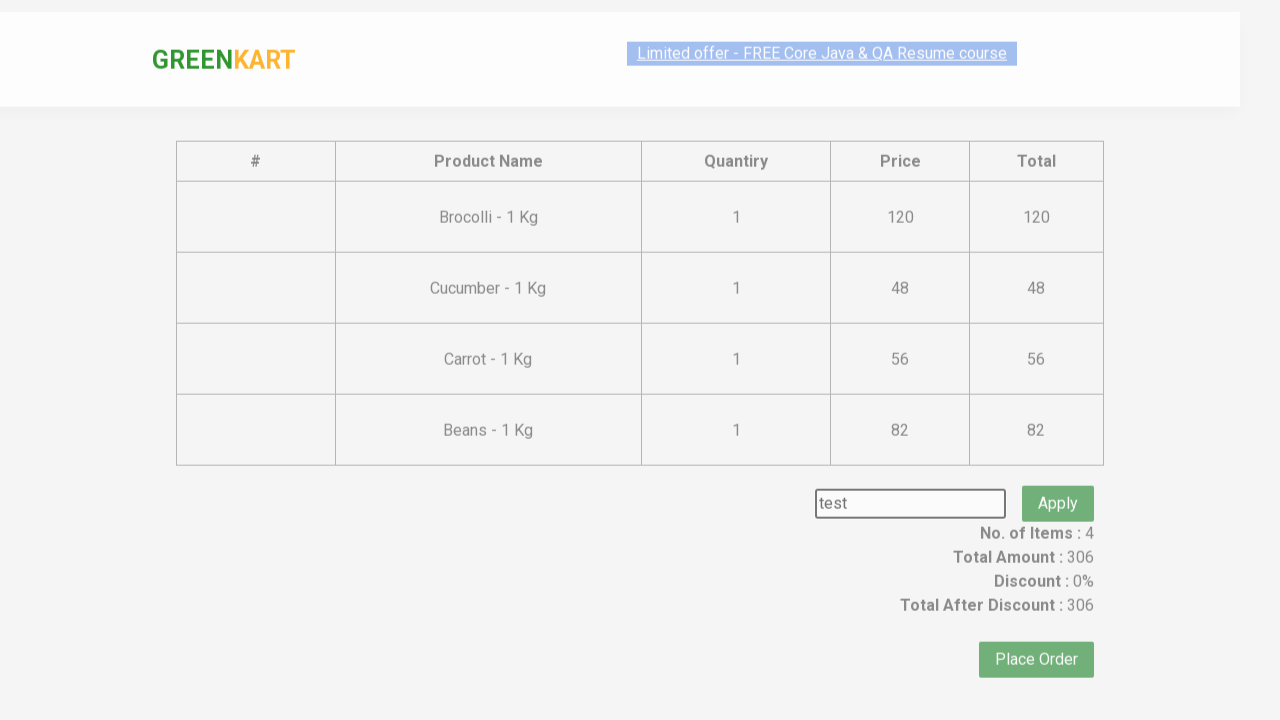

Clicked apply button for invalid promo code at (1058, 477) on button.promoBtn
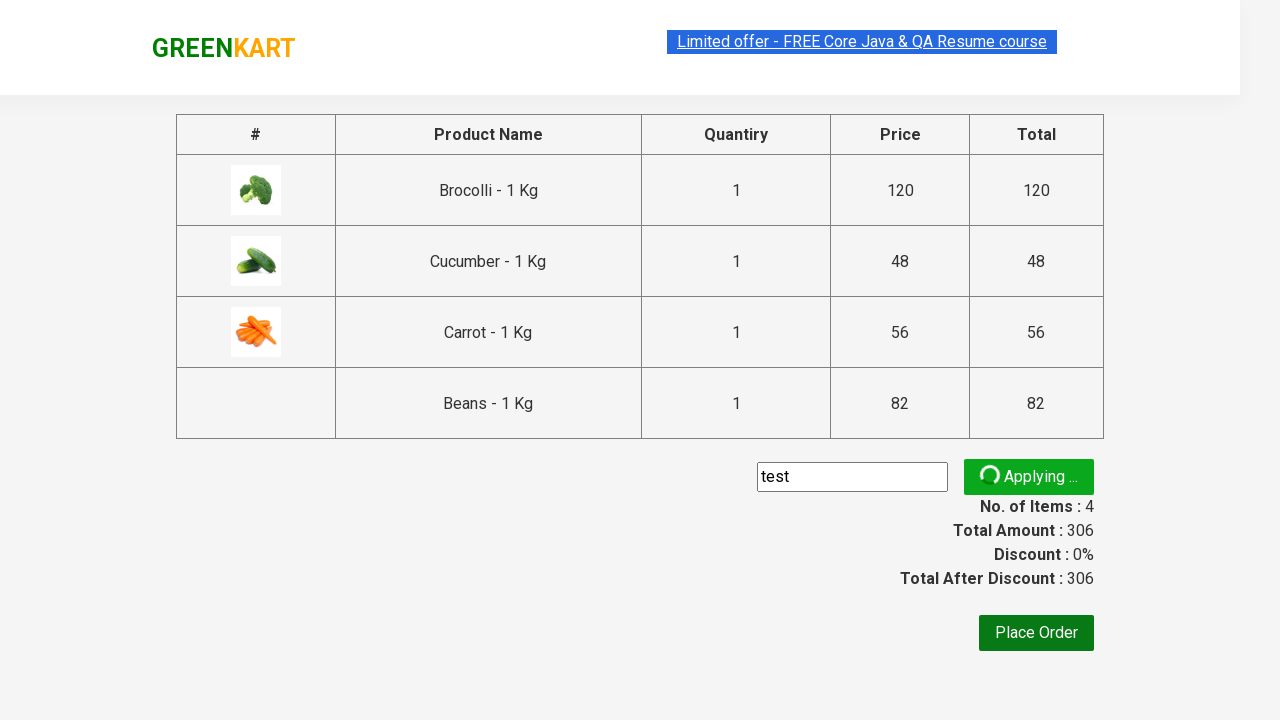

Waited for promo response message to appear
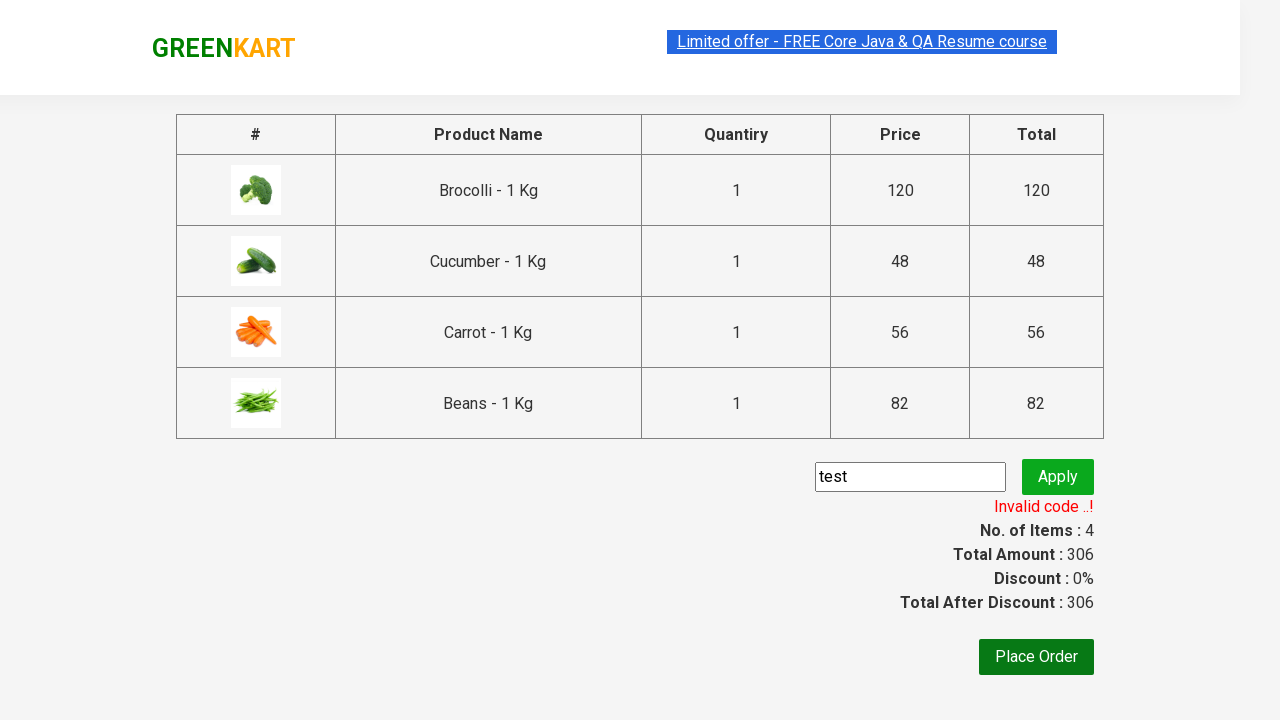

Cleared promo code input field on input.promoCode
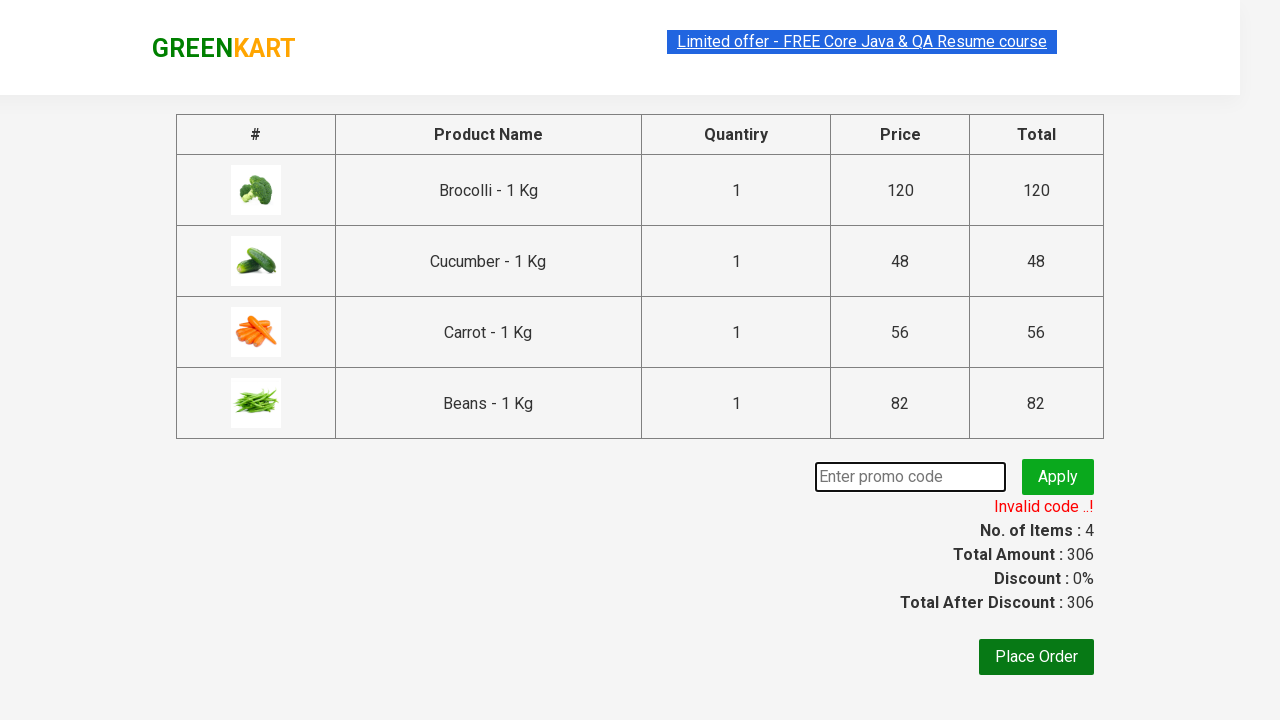

Entered valid promo code 'rahulshettyacademy' on input.promoCode
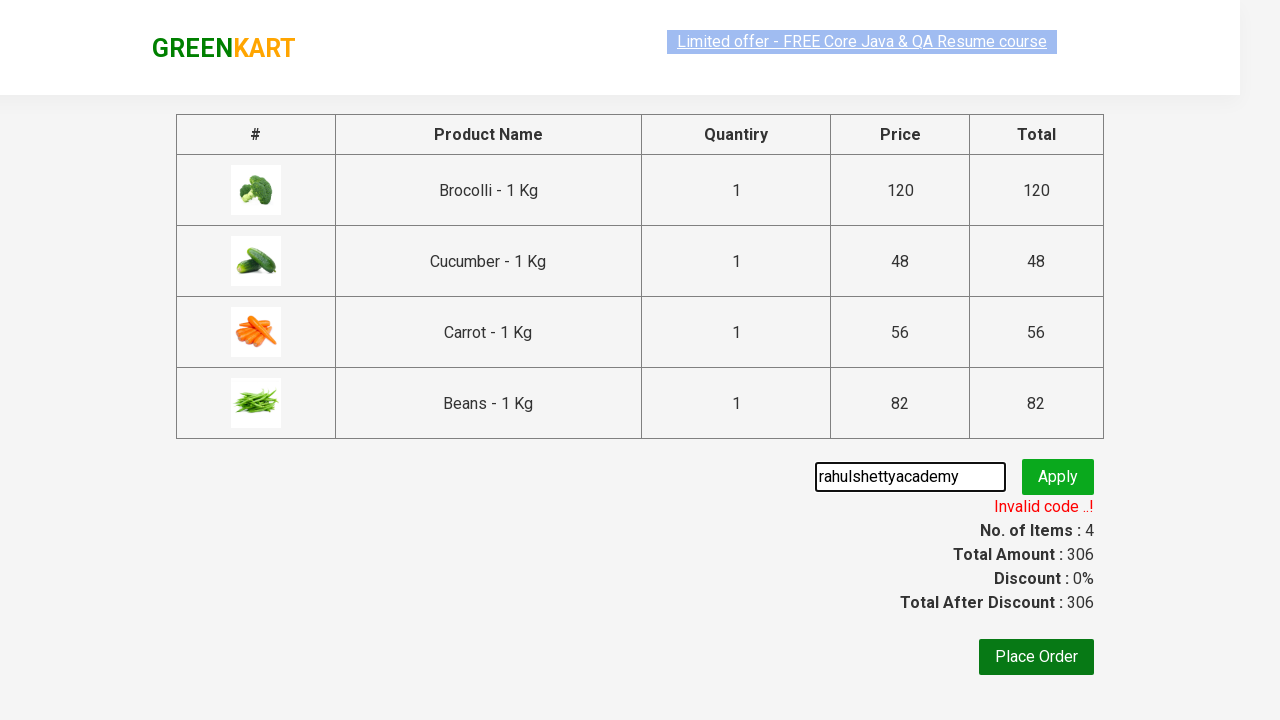

Clicked apply button for valid promo code at (1058, 477) on button.promoBtn
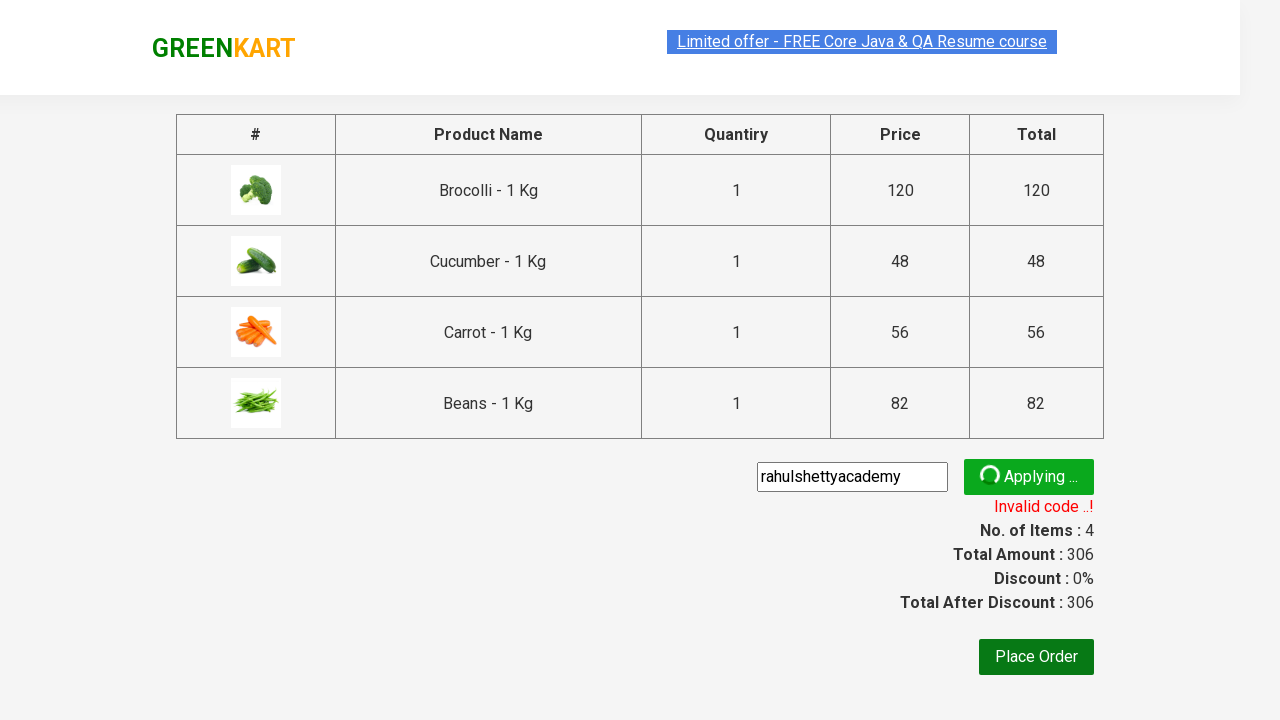

Waited 5 seconds for promo code processing
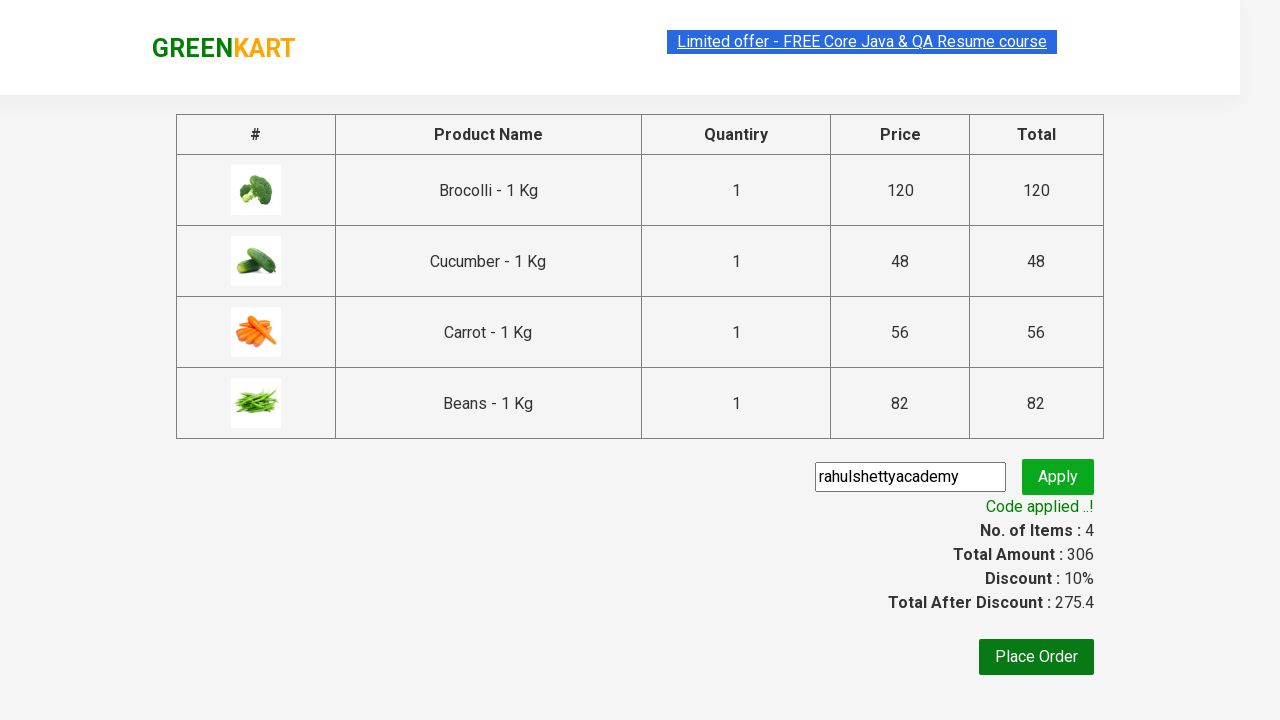

Verified promo info message is displayed
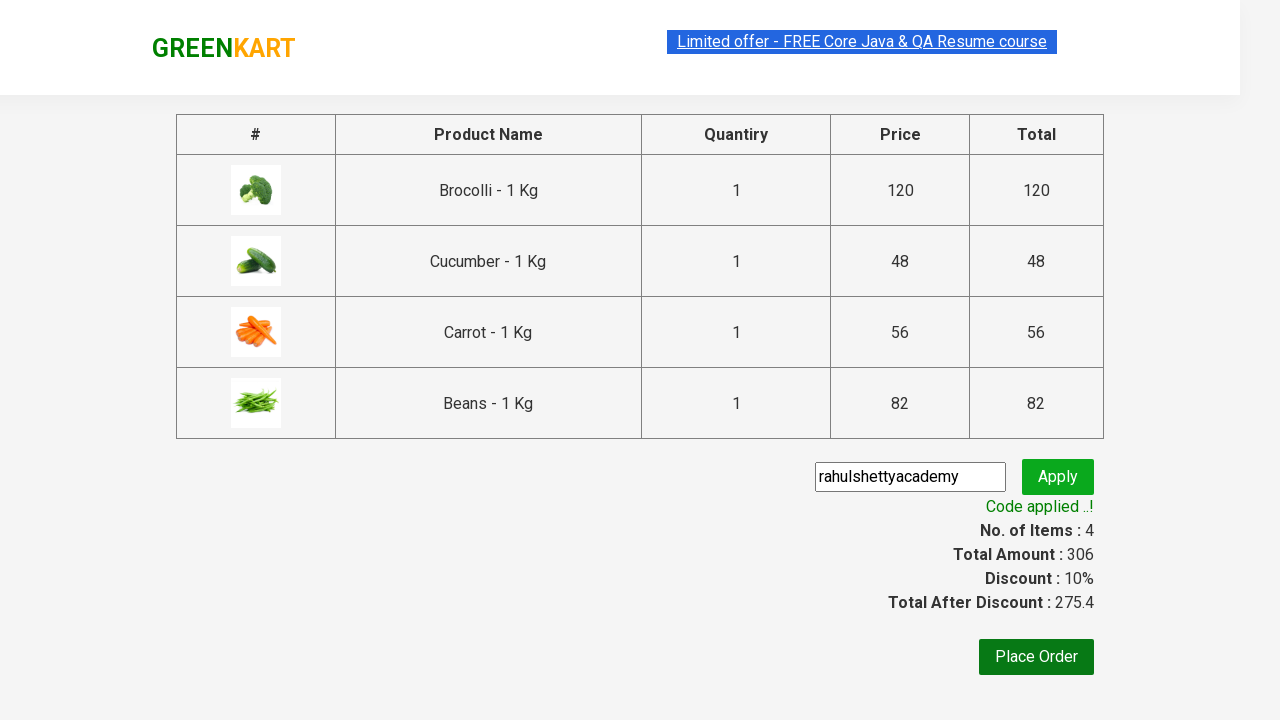

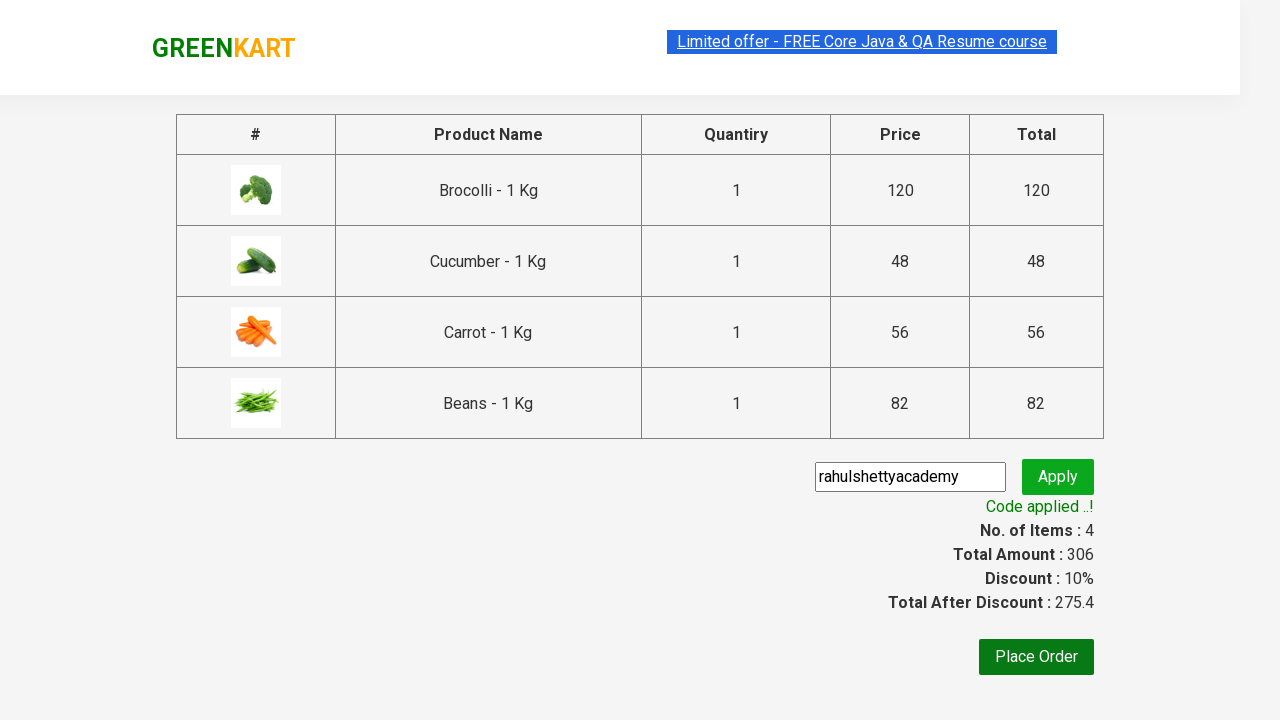